Tests that edits are cancelled when pressing the Escape key

Starting URL: https://demo.playwright.dev/todomvc

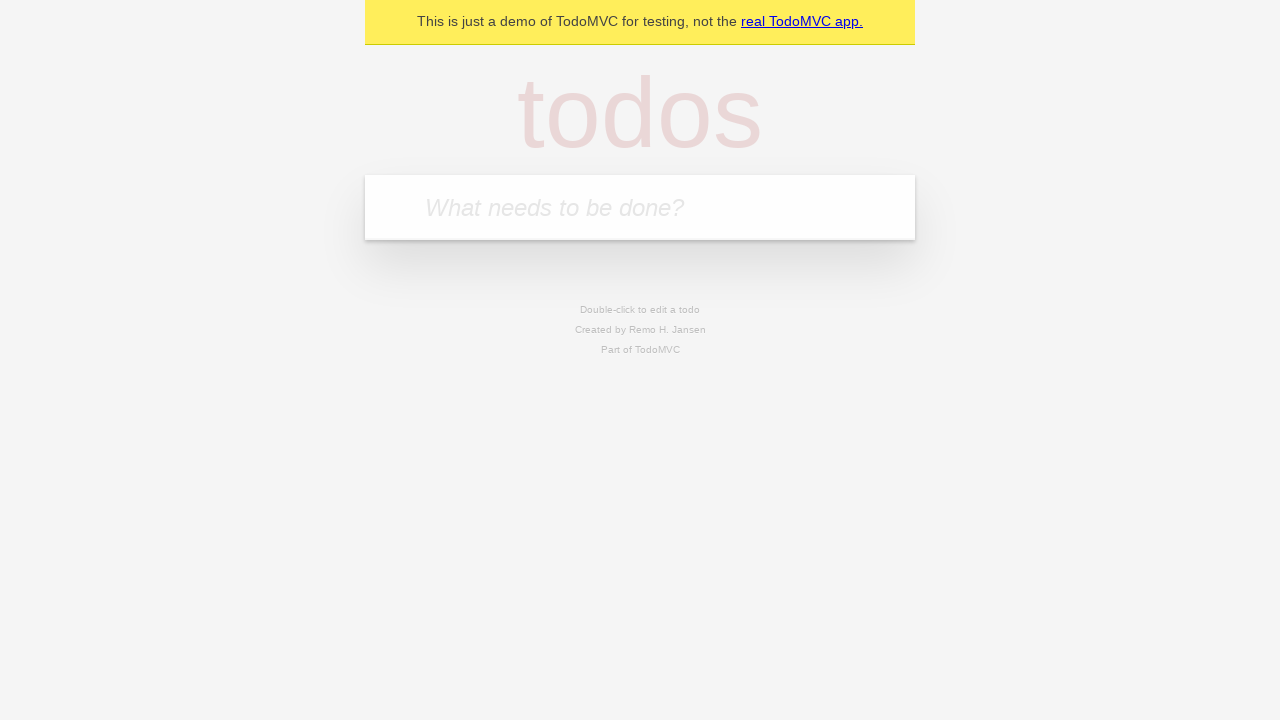

Filled first todo input with 'buy some cheese' on .new-todo
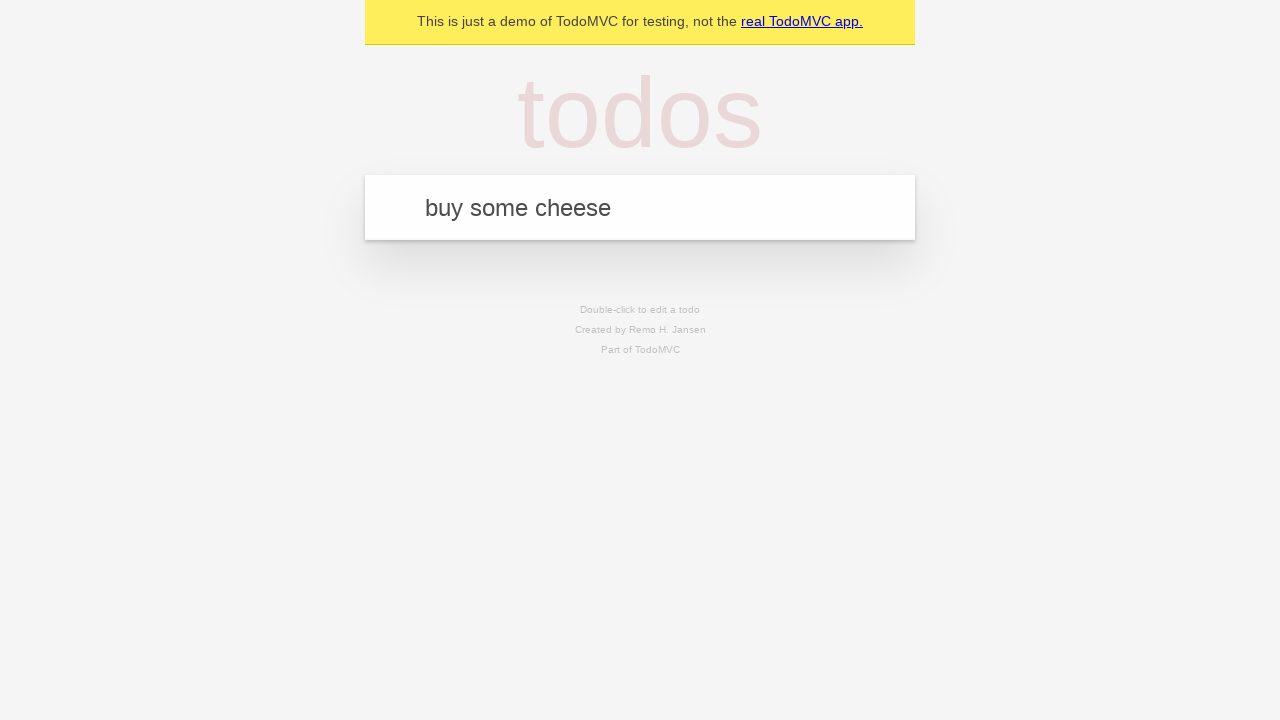

Pressed Enter to add first todo on .new-todo
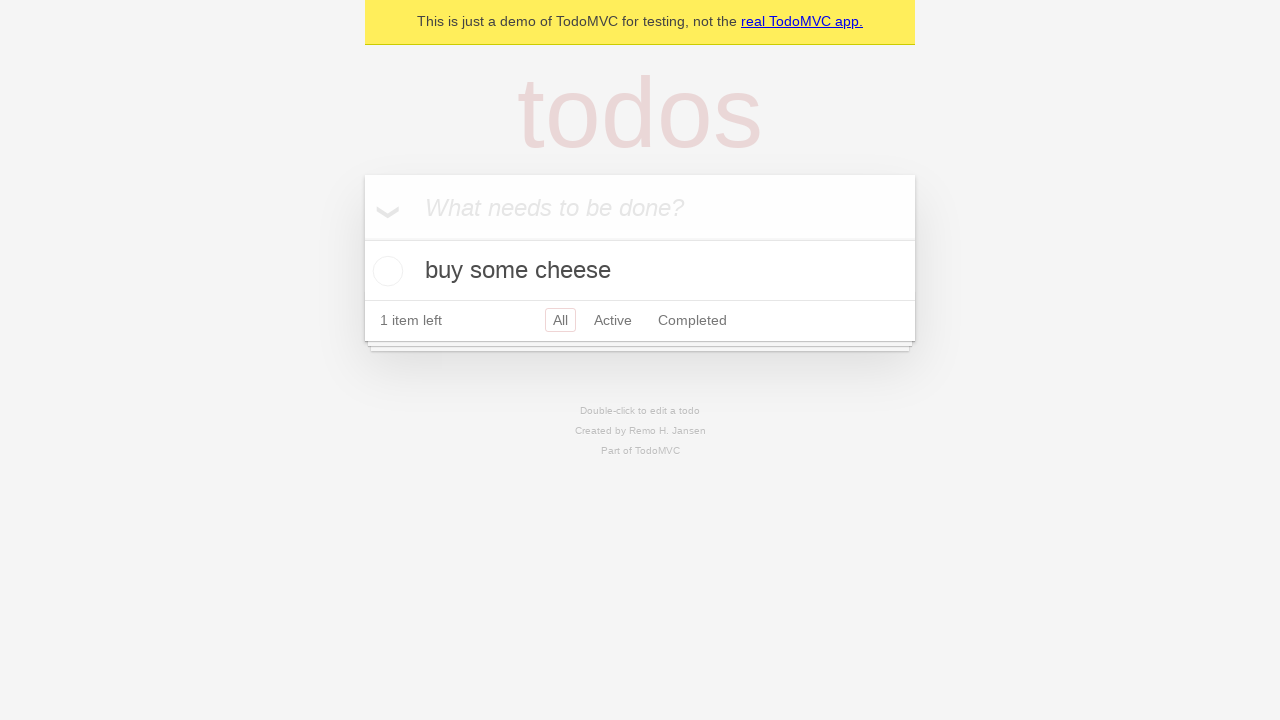

Filled second todo input with 'feed the cat' on .new-todo
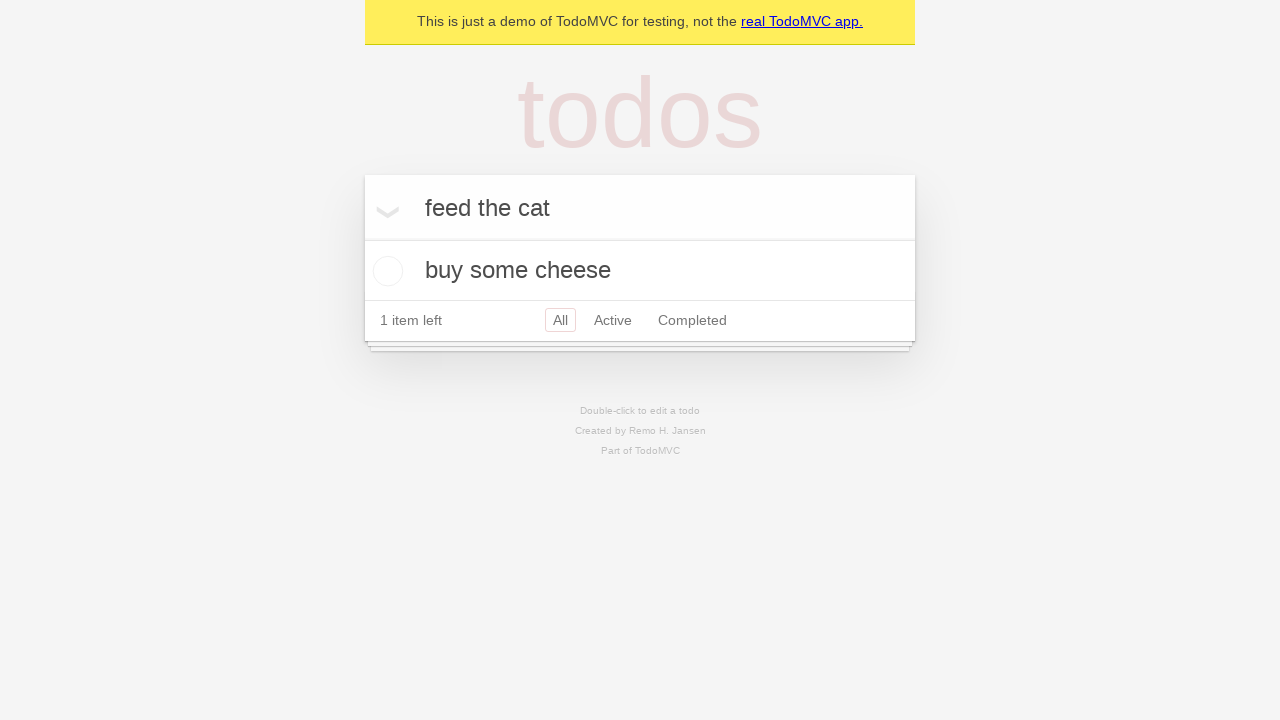

Pressed Enter to add second todo on .new-todo
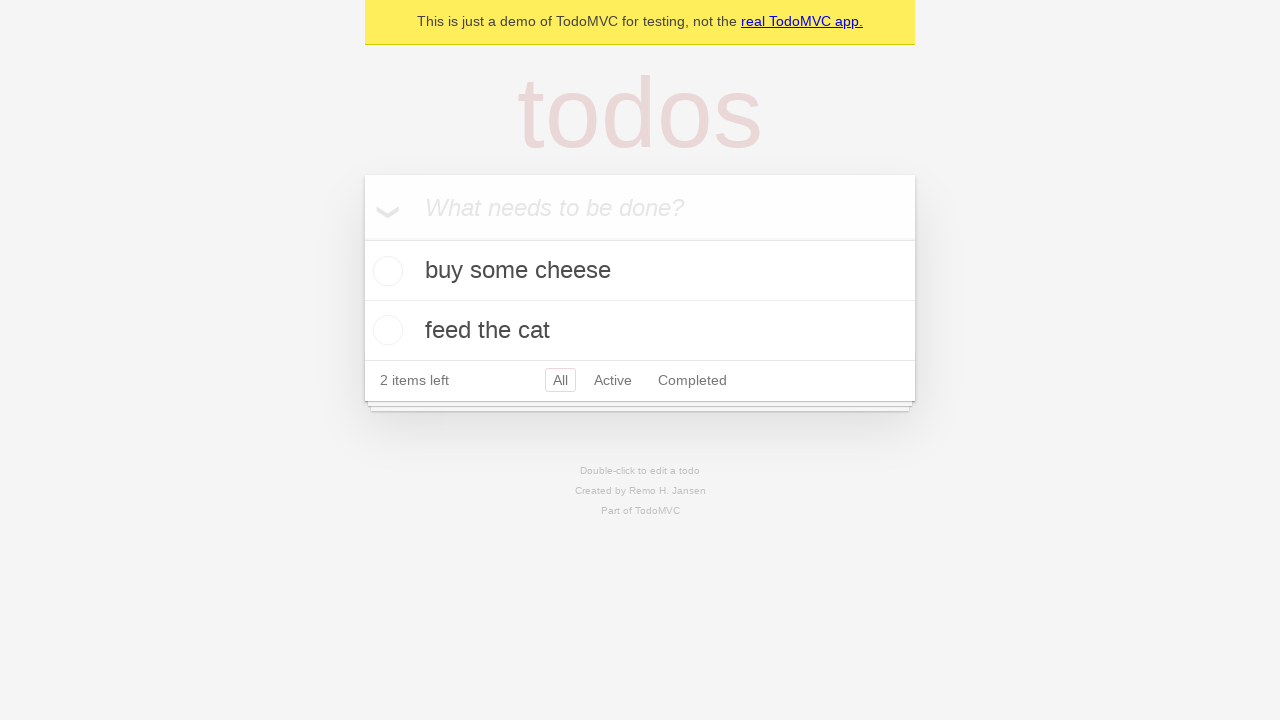

Filled third todo input with 'book a doctors appointment' on .new-todo
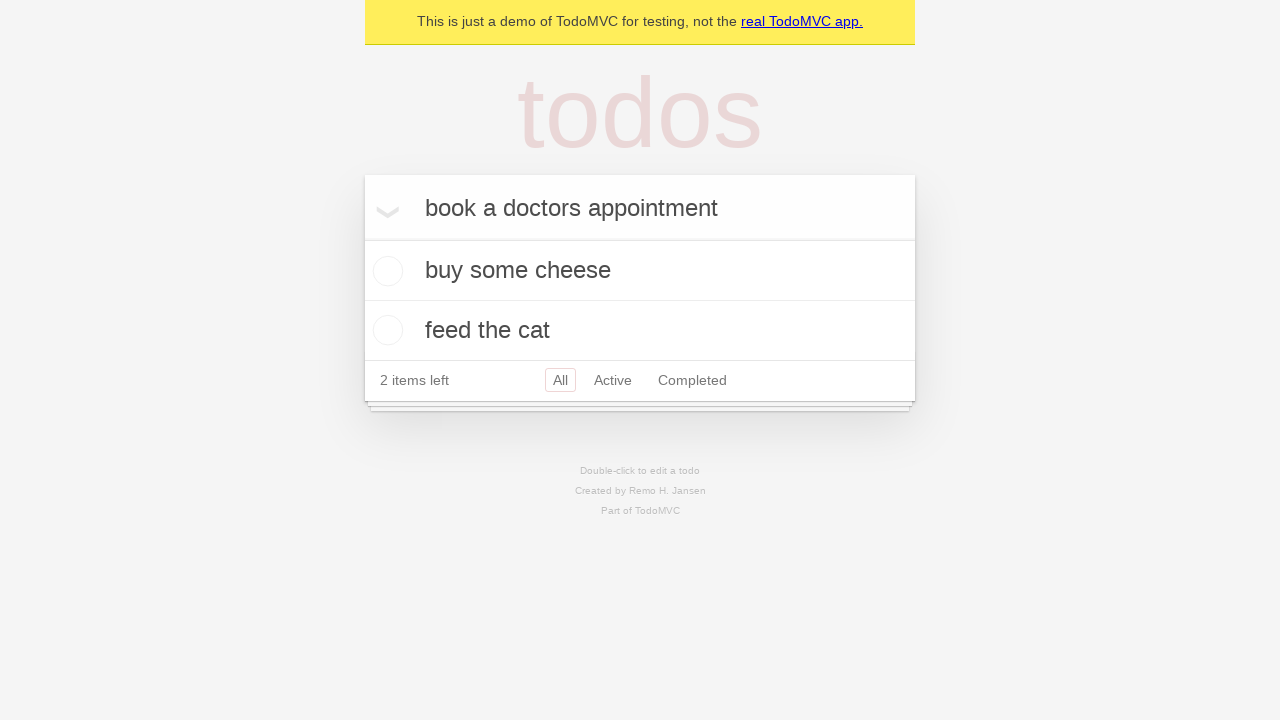

Pressed Enter to add third todo on .new-todo
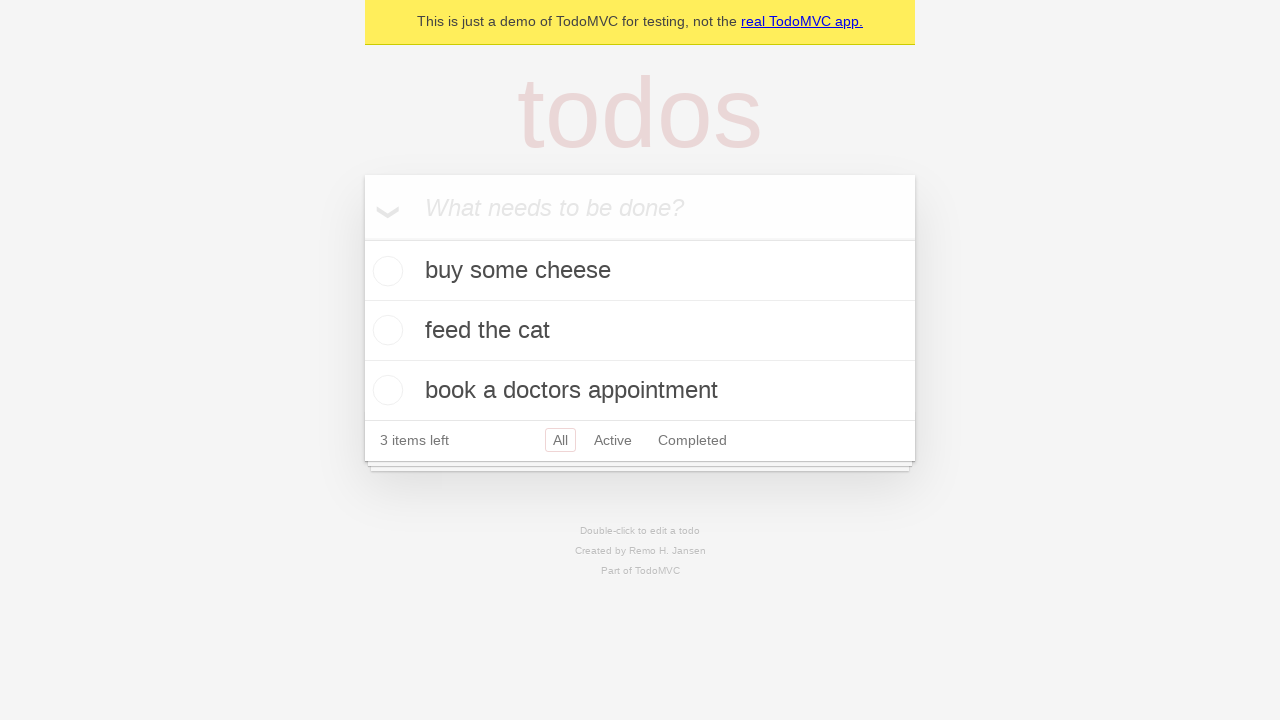

Waited for third todo item to appear
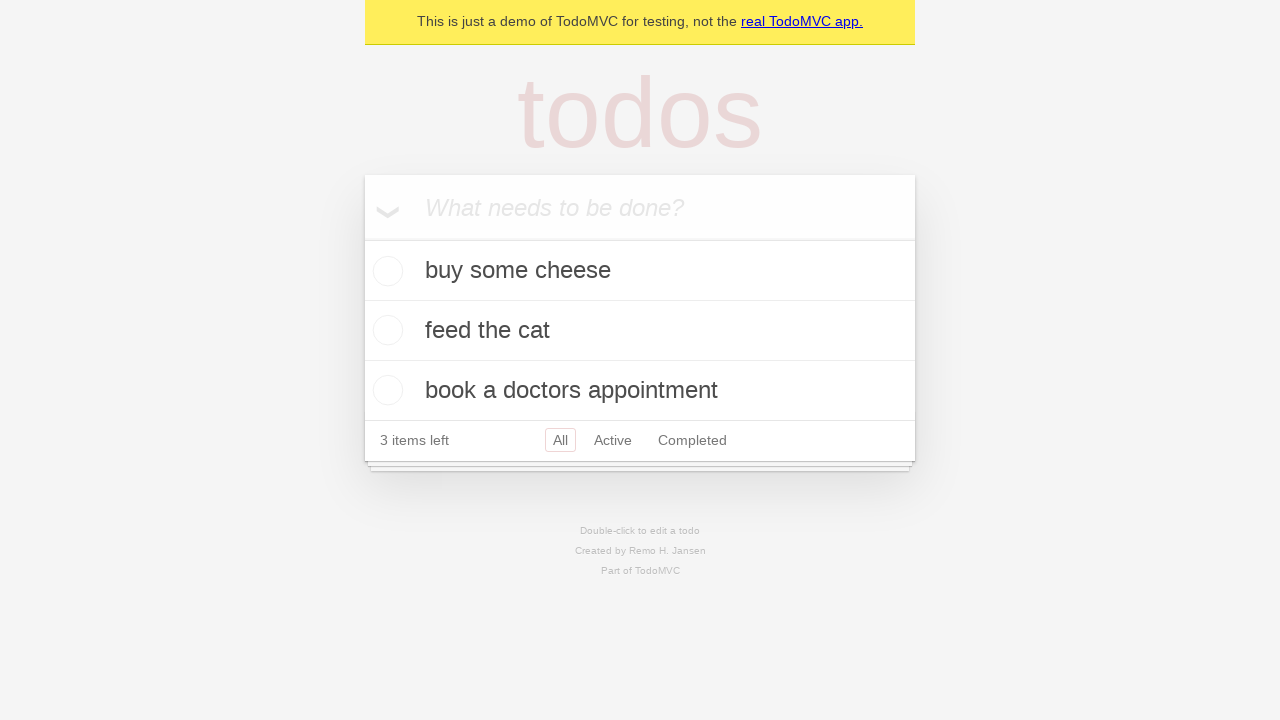

Double-clicked second todo item to enter edit mode at (640, 331) on .todo-list li >> nth=1
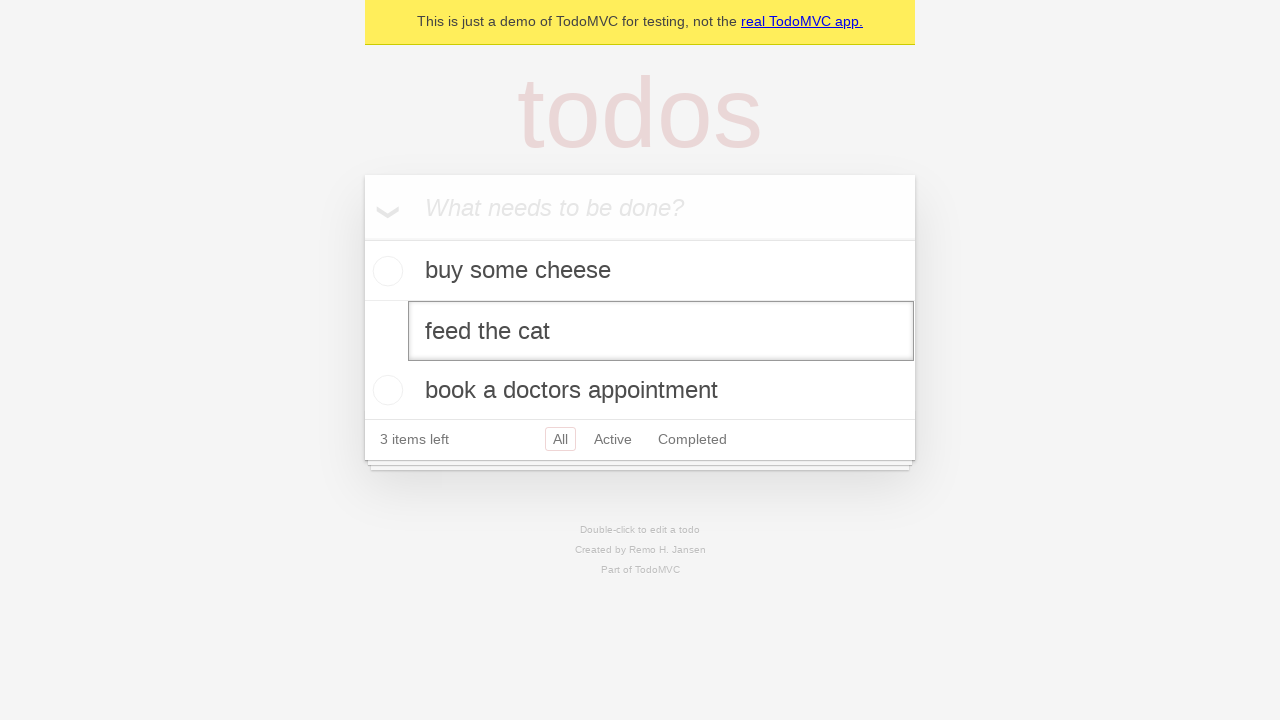

Pressed Escape to cancel editing the second todo on .todo-list li >> nth=1 >> .edit
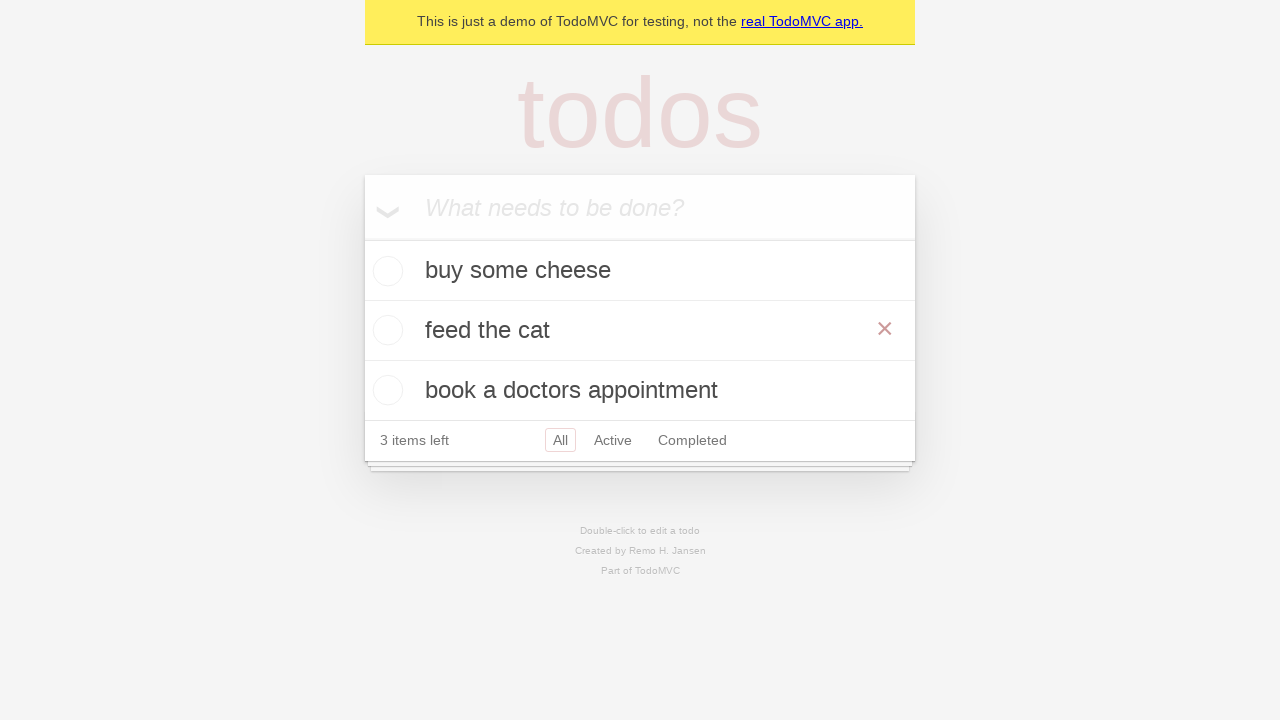

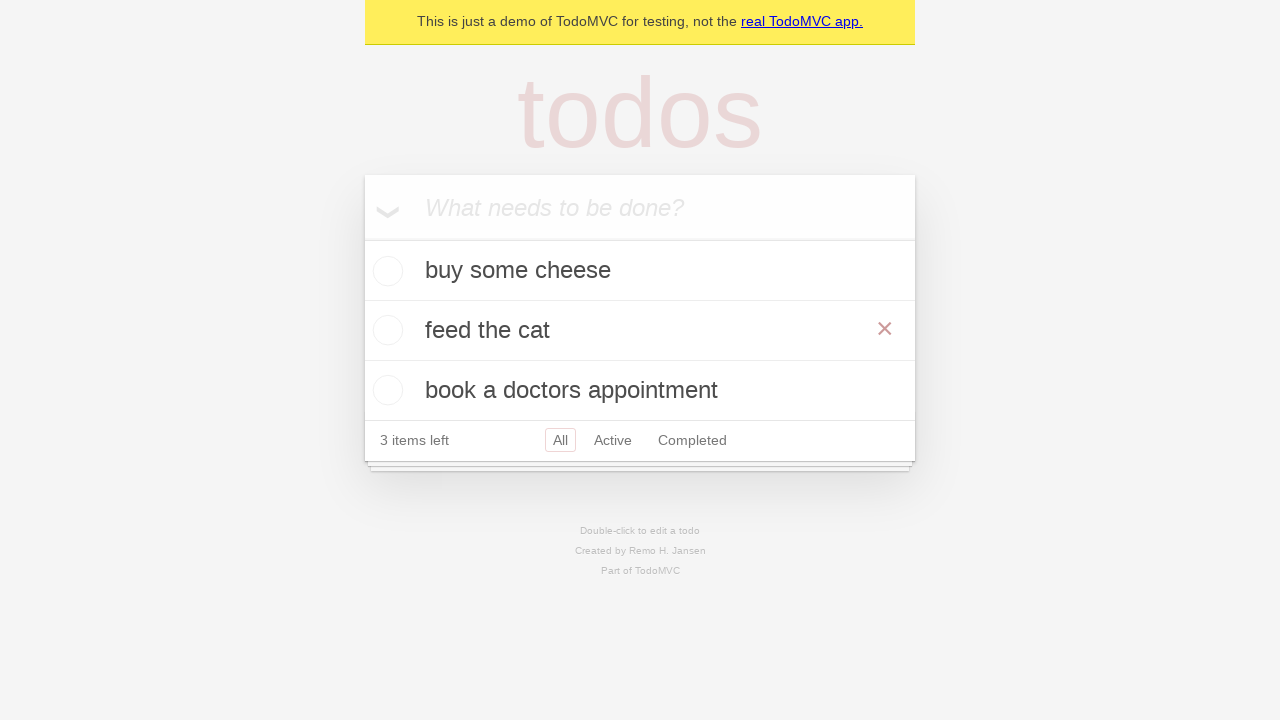